Tests form validation by submitting with missing required fields to verify error messages appear

Starting URL: http://adjiva.com/qa-test/index.html

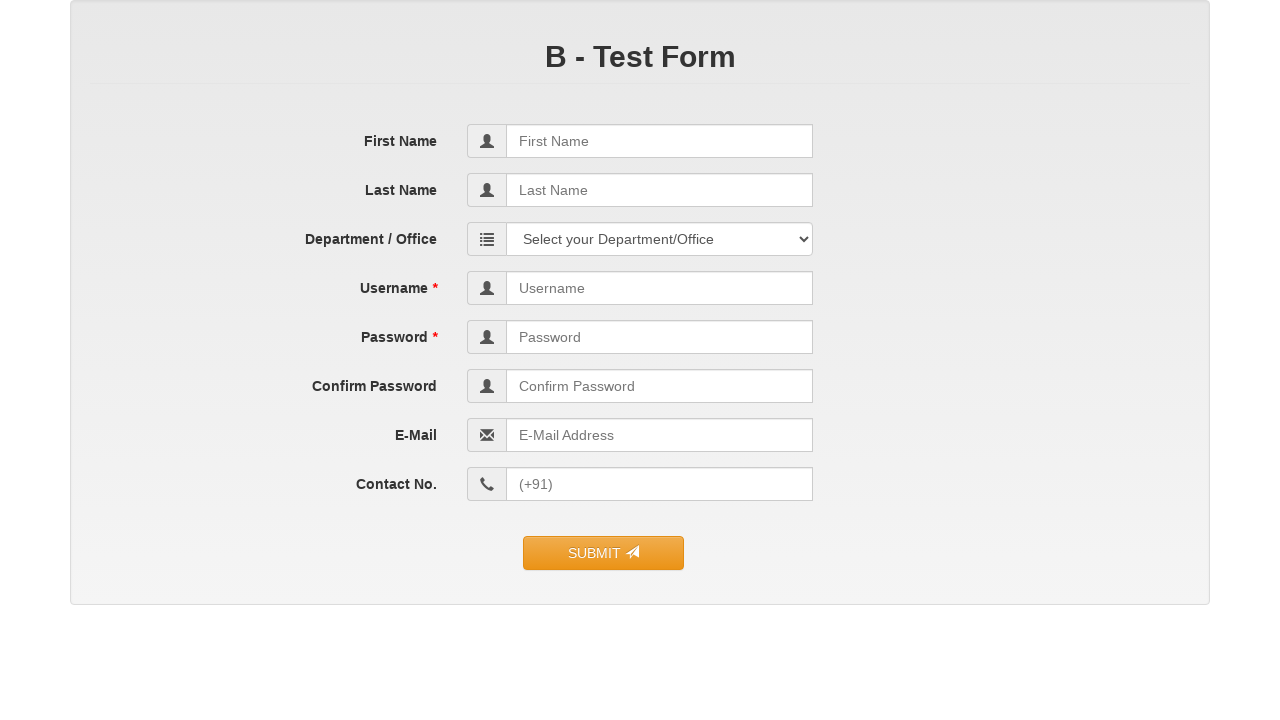

Filled last name field with 'Doe' on input[name='last_name']
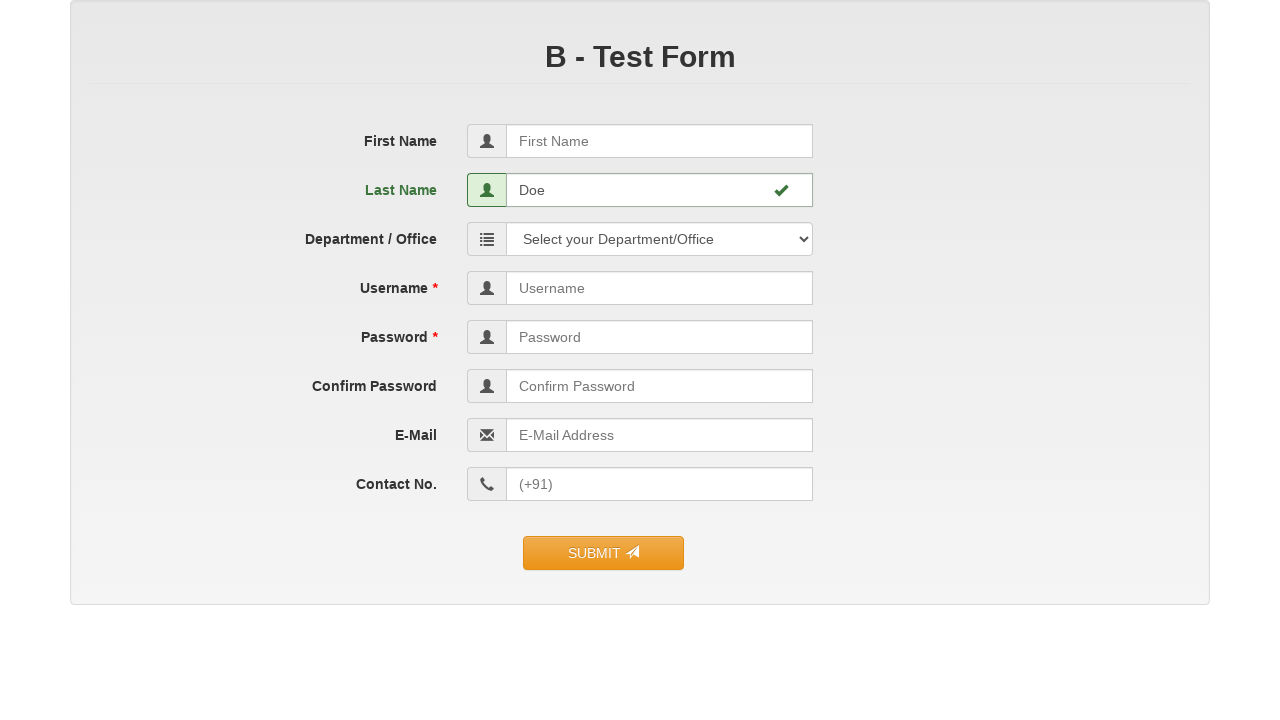

Selected 'Marketing' from department dropdown on select[name='department']
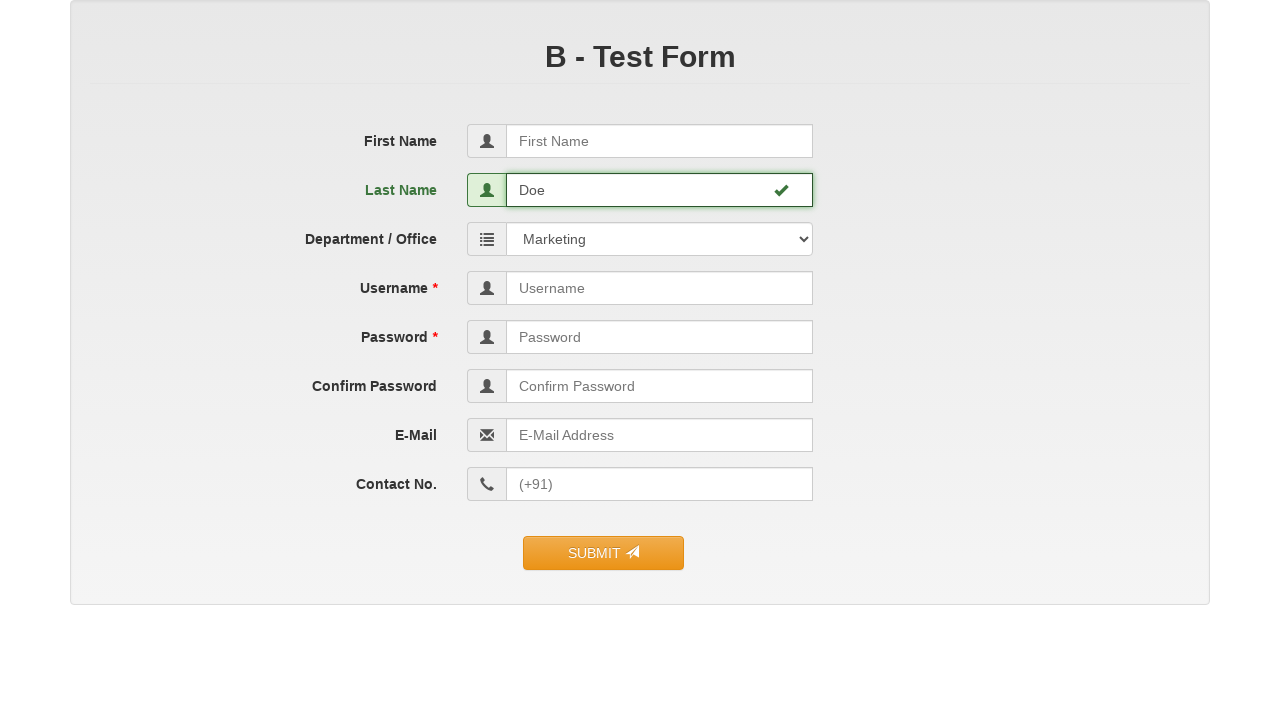

Filled username field with 'user' (too short) on input[name='user_name']
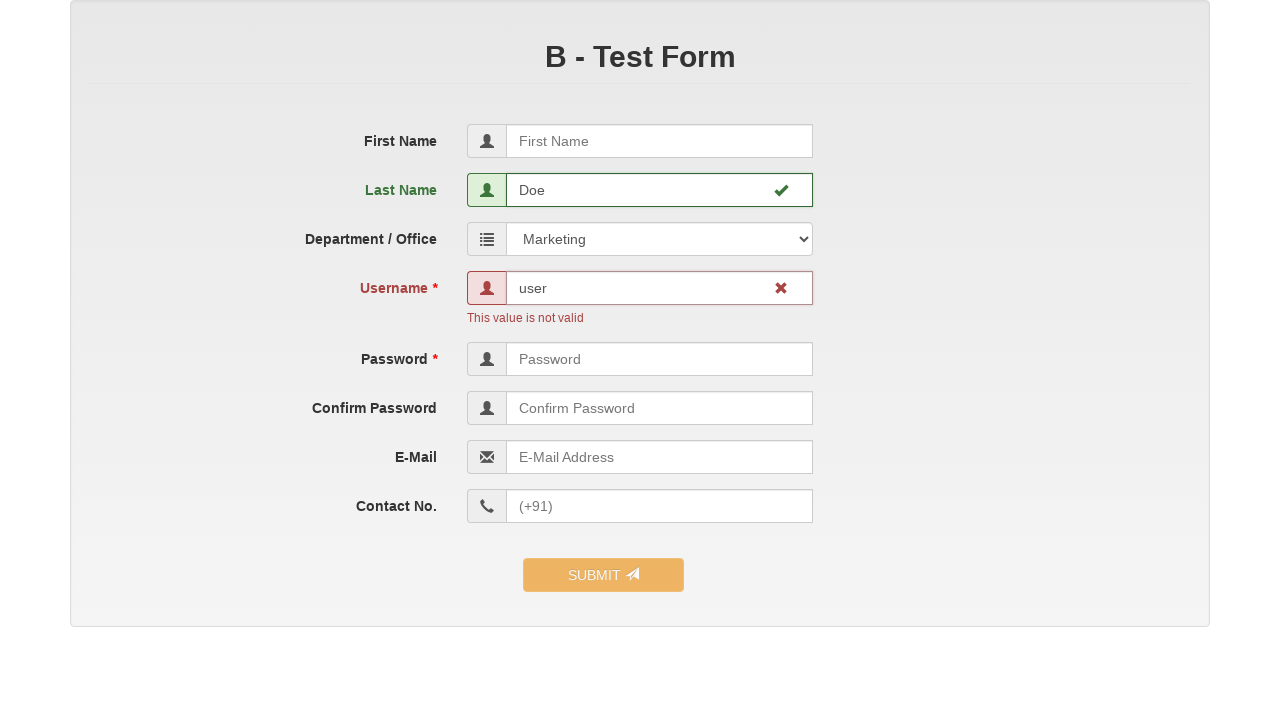

Filled password field with 'pass' (too short) on input[name='user_password']
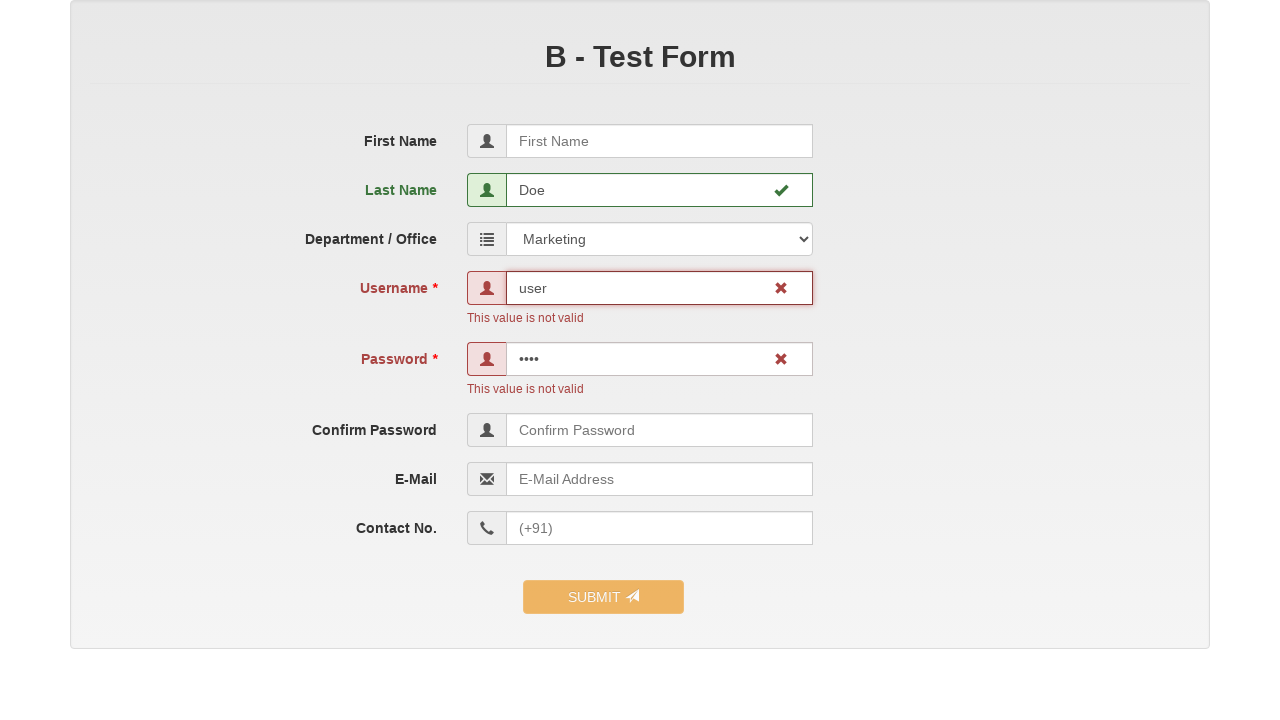

Filled confirm password field with 'different' (mismatched) on input[name='confirm_password']
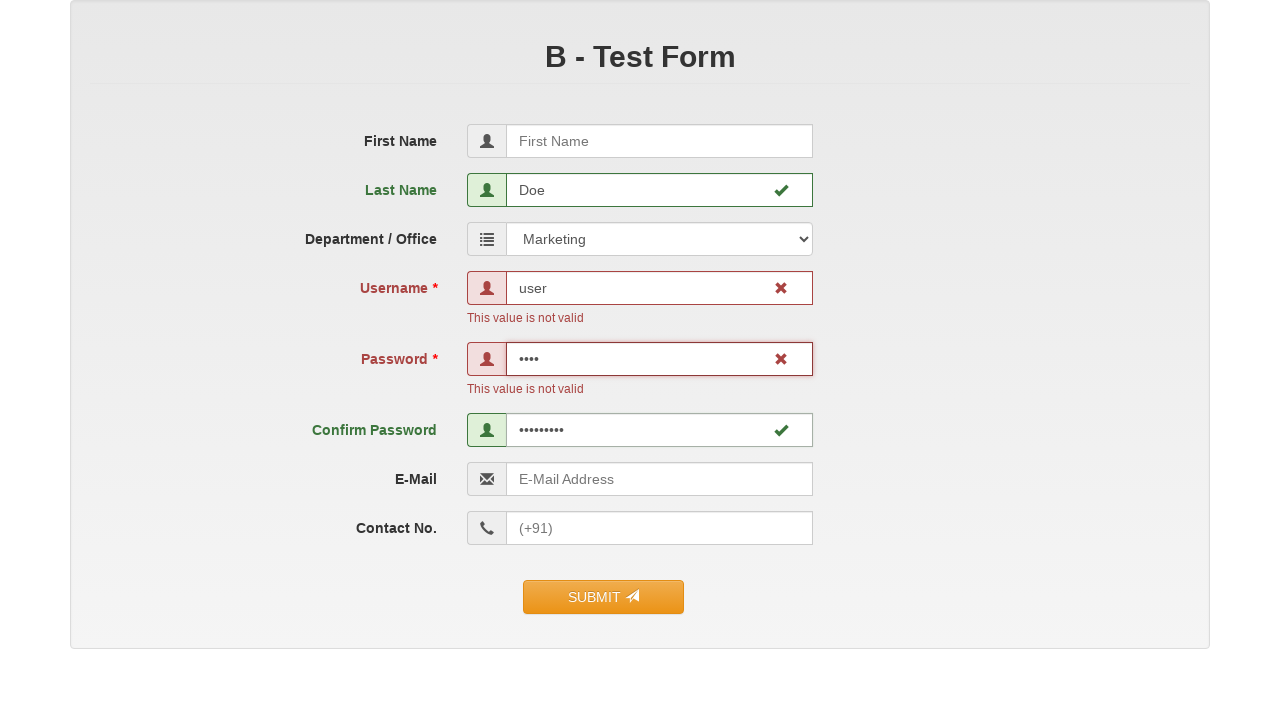

Filled email field with 'invalid-email' (invalid format) on input[name='email']
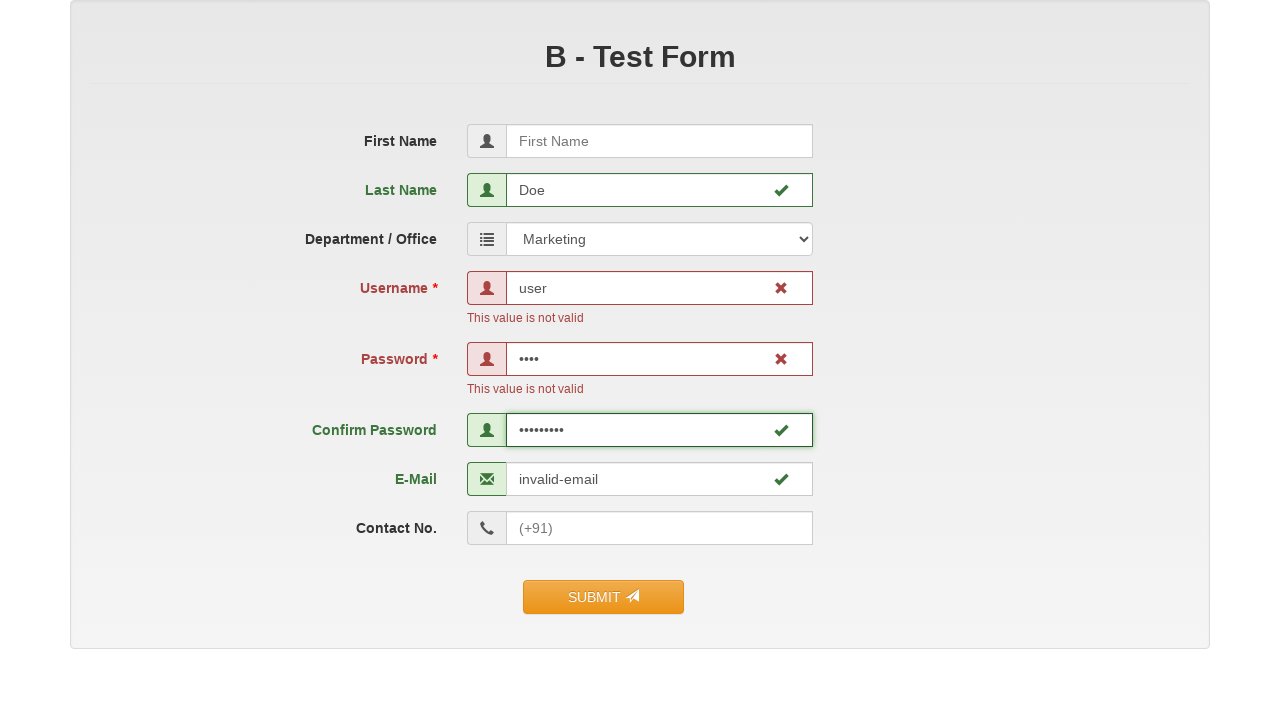

Clicked submit button to trigger form validation at (603, 597) on xpath=/html[1]/body[1]/div[1]/form[1]/fieldset[1]/div[10]/div[1]/button[1]
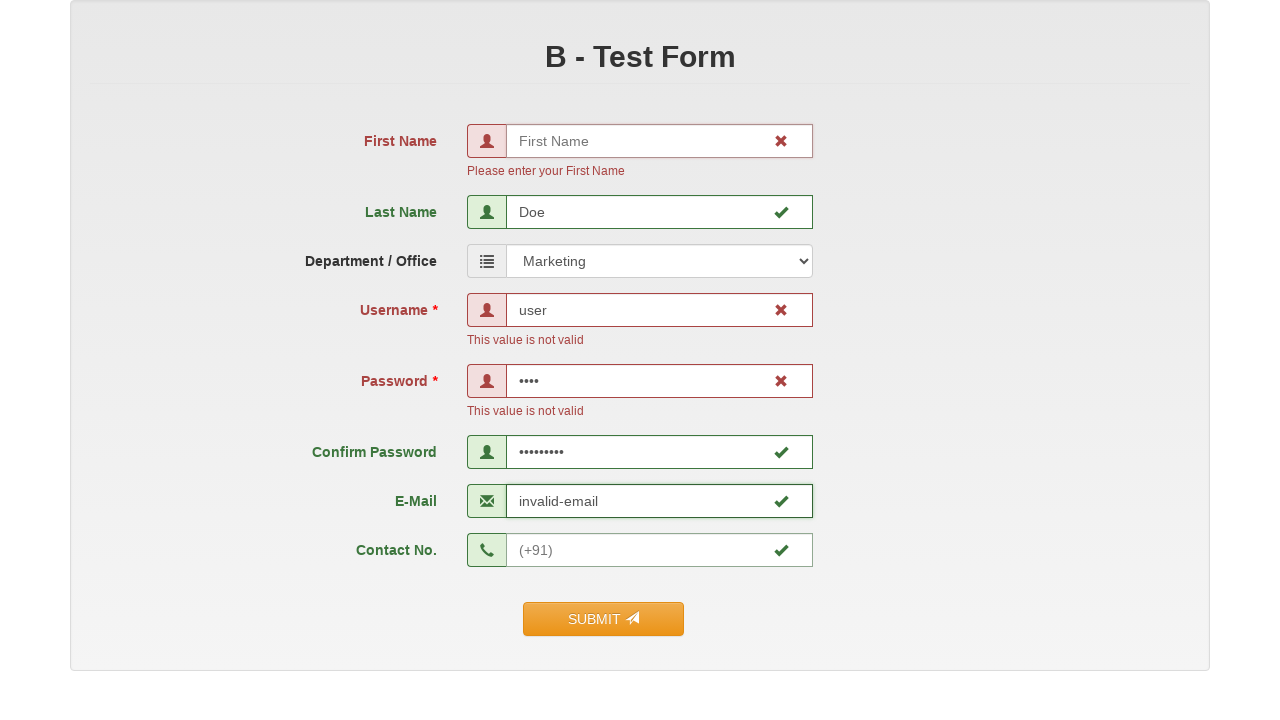

Validation error messages appeared on form
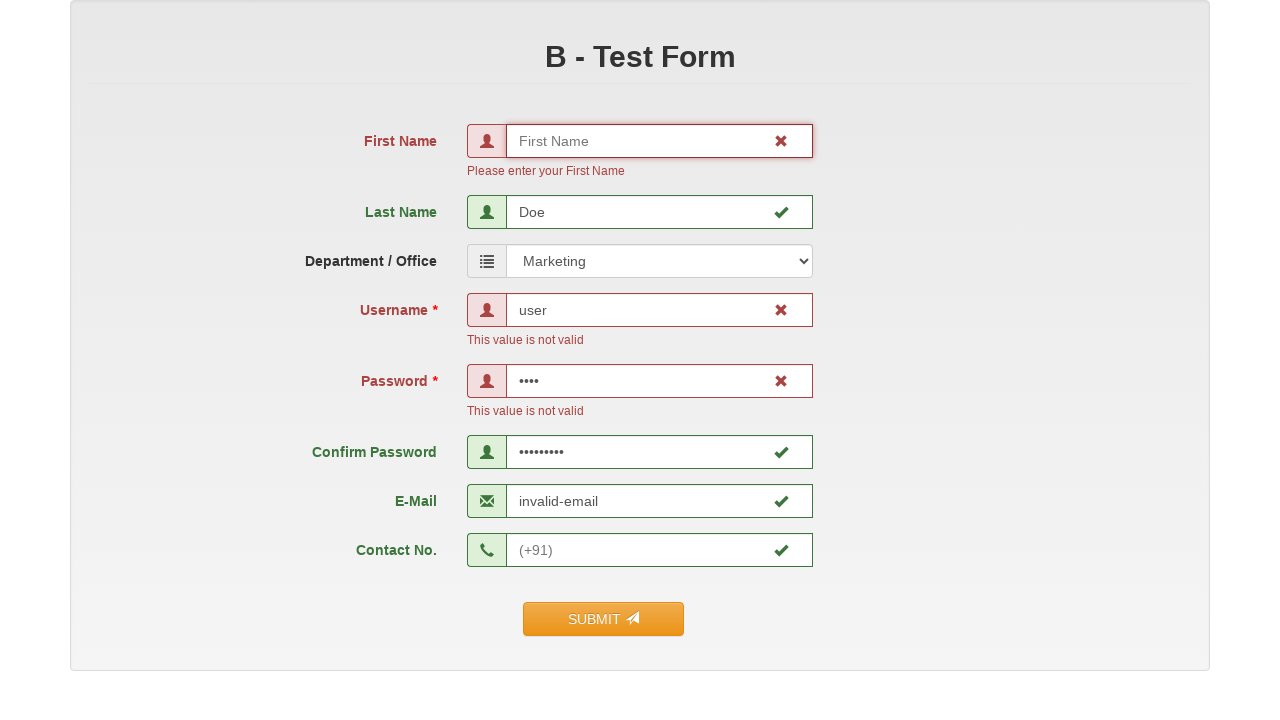

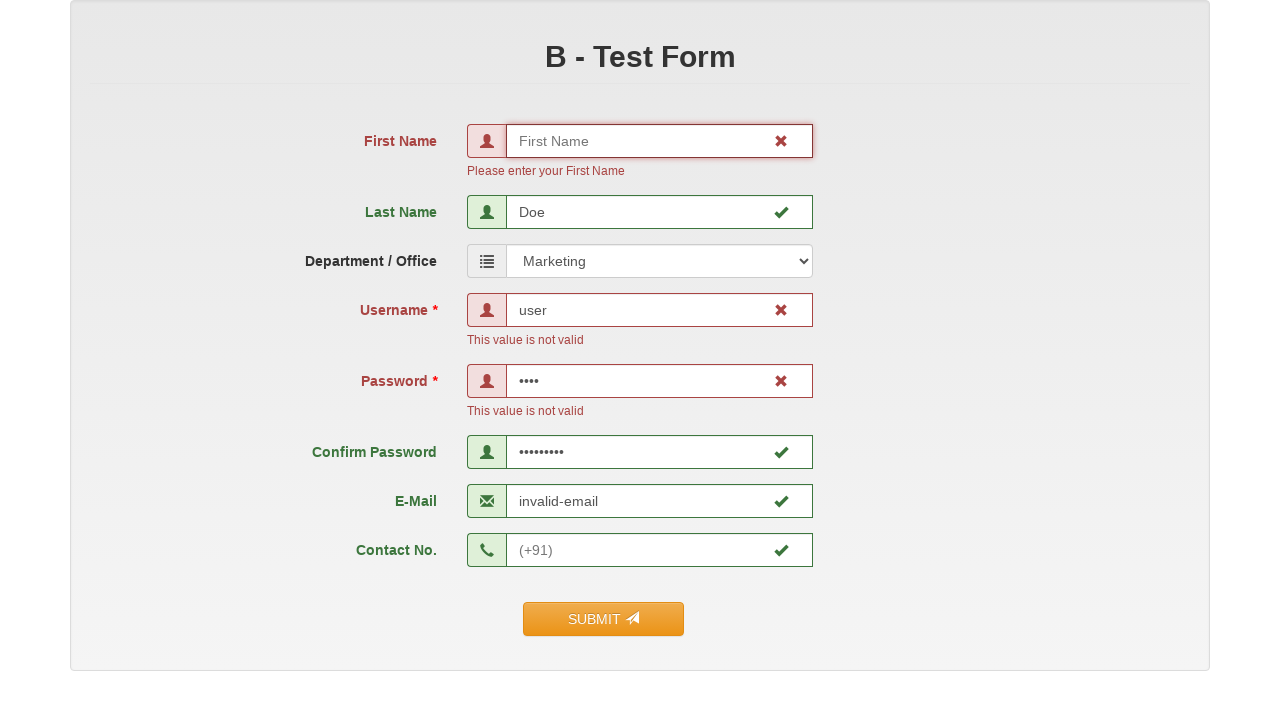